Tests that the toggle all checkbox state updates correctly when individual items are completed or cleared

Starting URL: https://demo.playwright.dev/todomvc

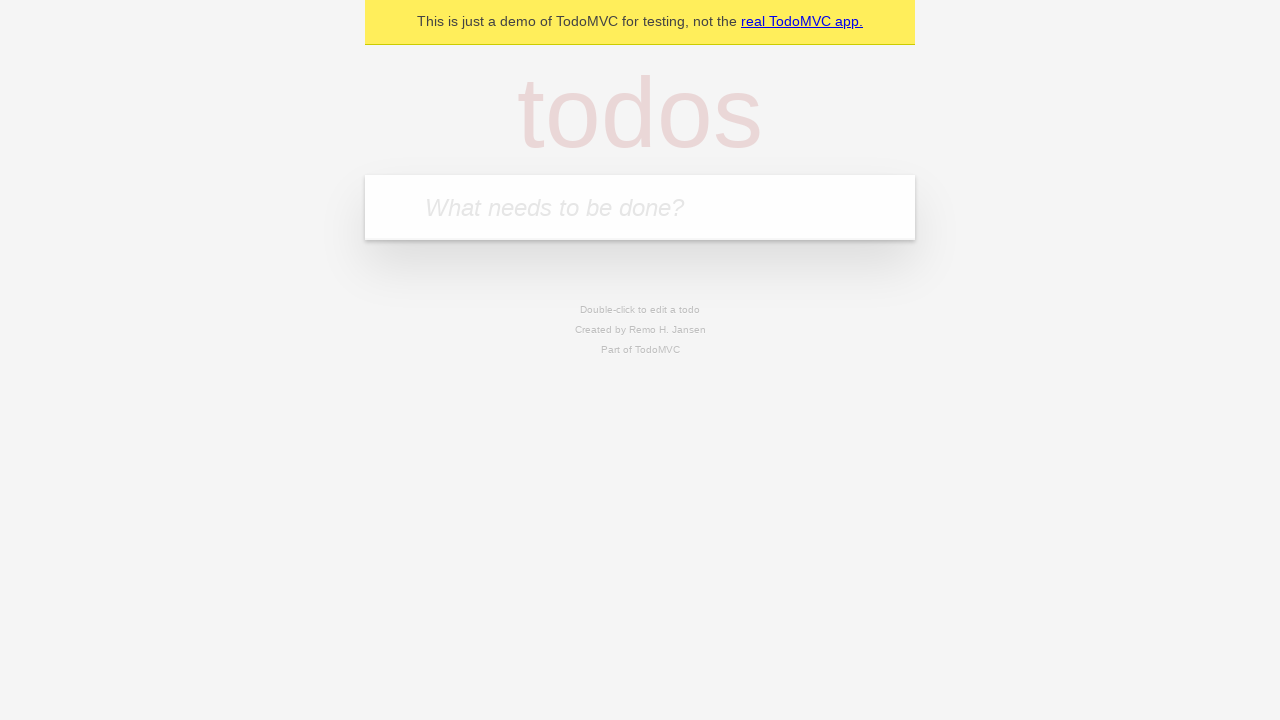

Filled input field with 'buy some cheese' on internal:attr=[placeholder="What needs to be done?"i]
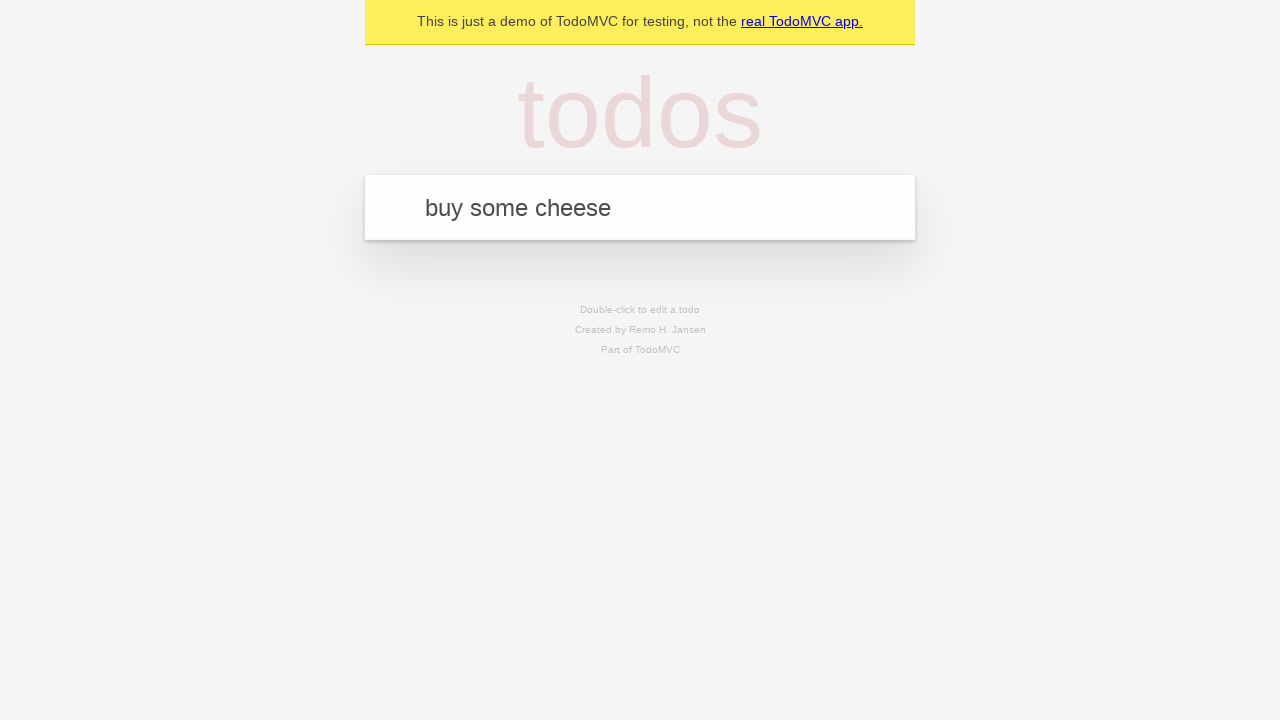

Pressed Enter to create first todo item on internal:attr=[placeholder="What needs to be done?"i]
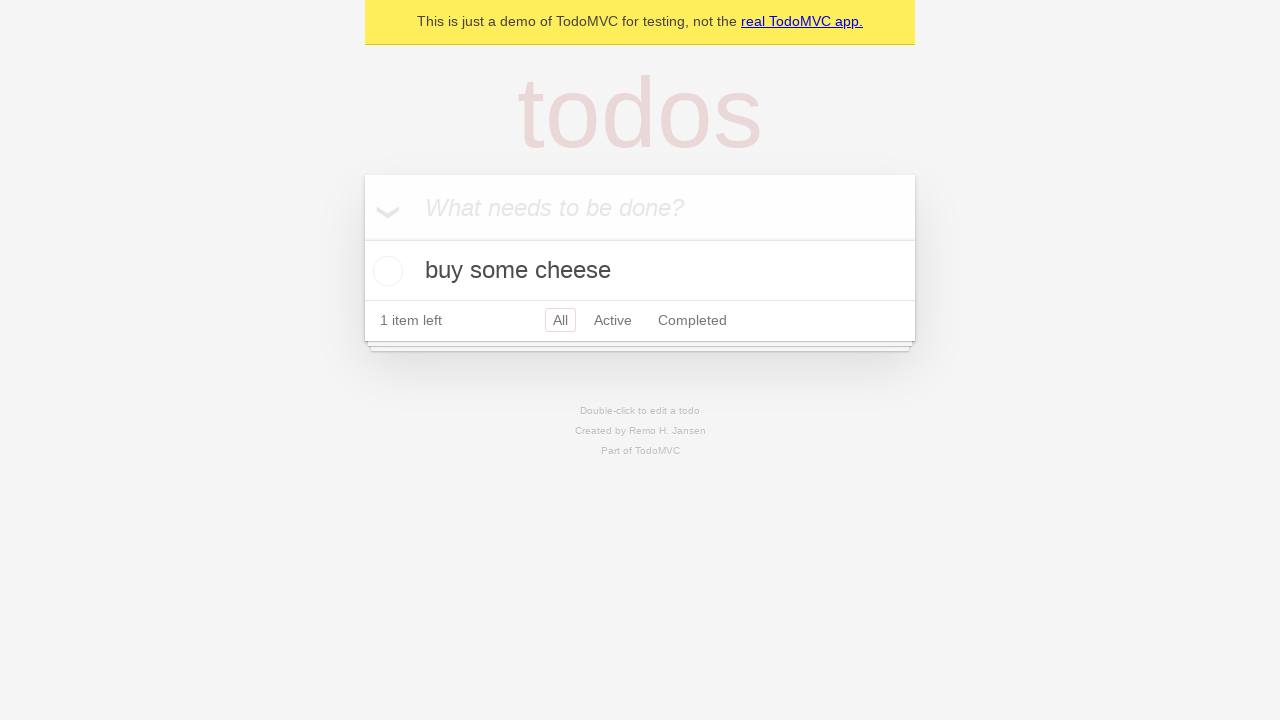

Filled input field with 'feed the cat' on internal:attr=[placeholder="What needs to be done?"i]
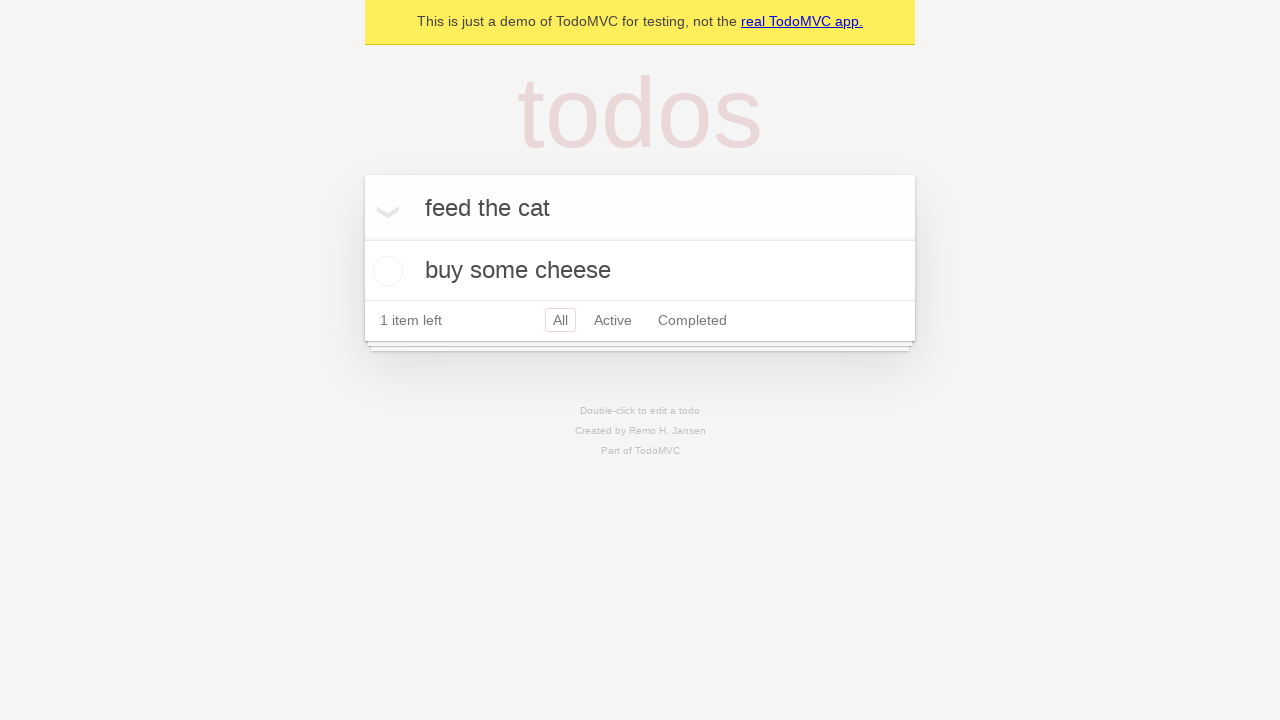

Pressed Enter to create second todo item on internal:attr=[placeholder="What needs to be done?"i]
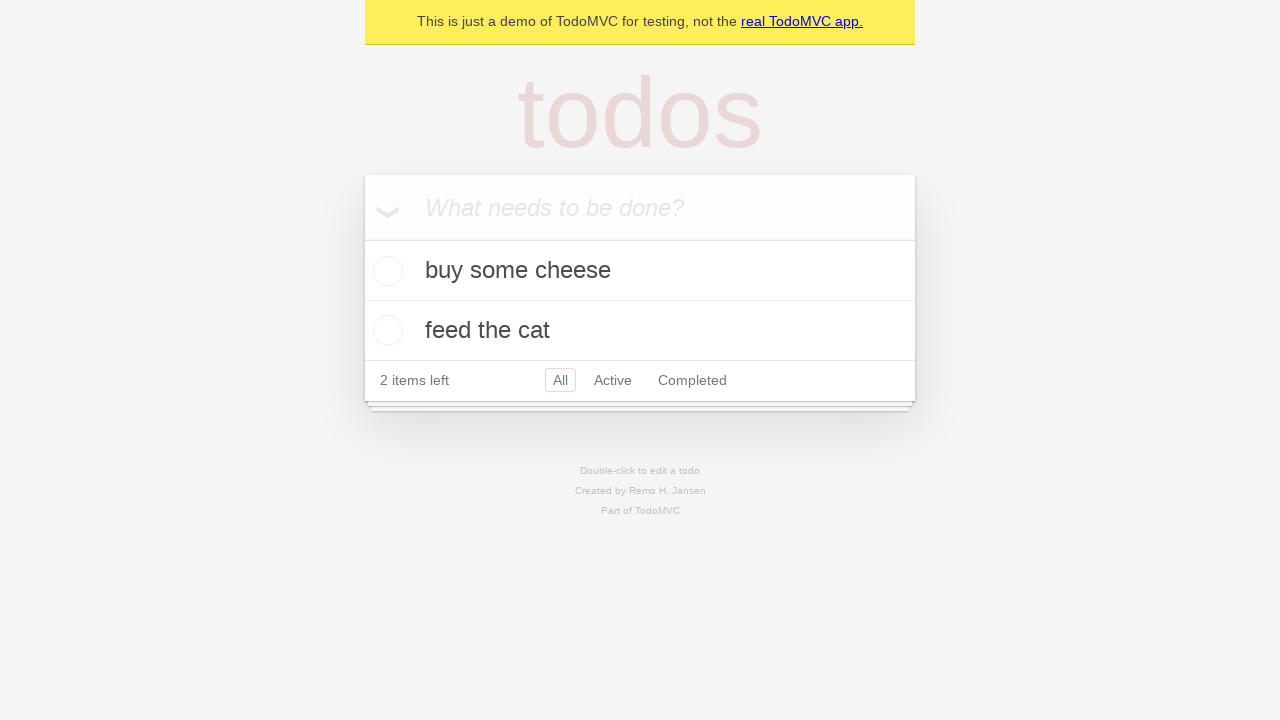

Filled input field with 'book a doctors appointment' on internal:attr=[placeholder="What needs to be done?"i]
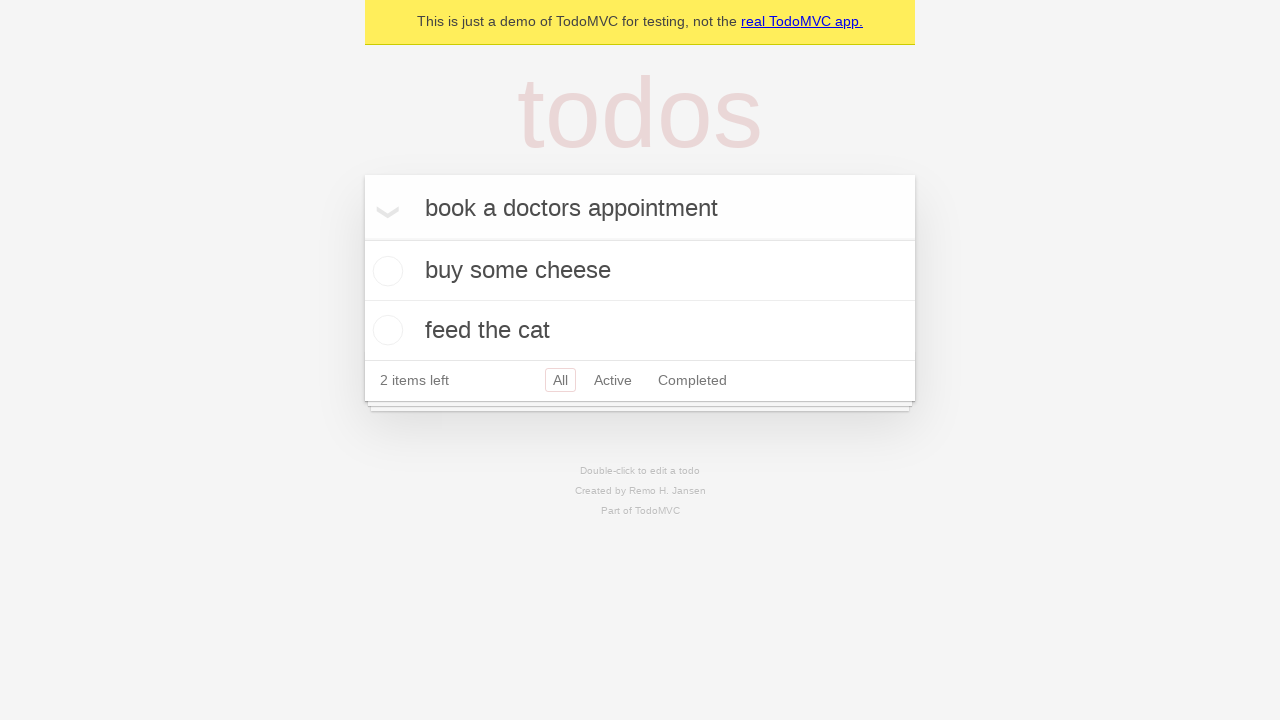

Pressed Enter to create third todo item on internal:attr=[placeholder="What needs to be done?"i]
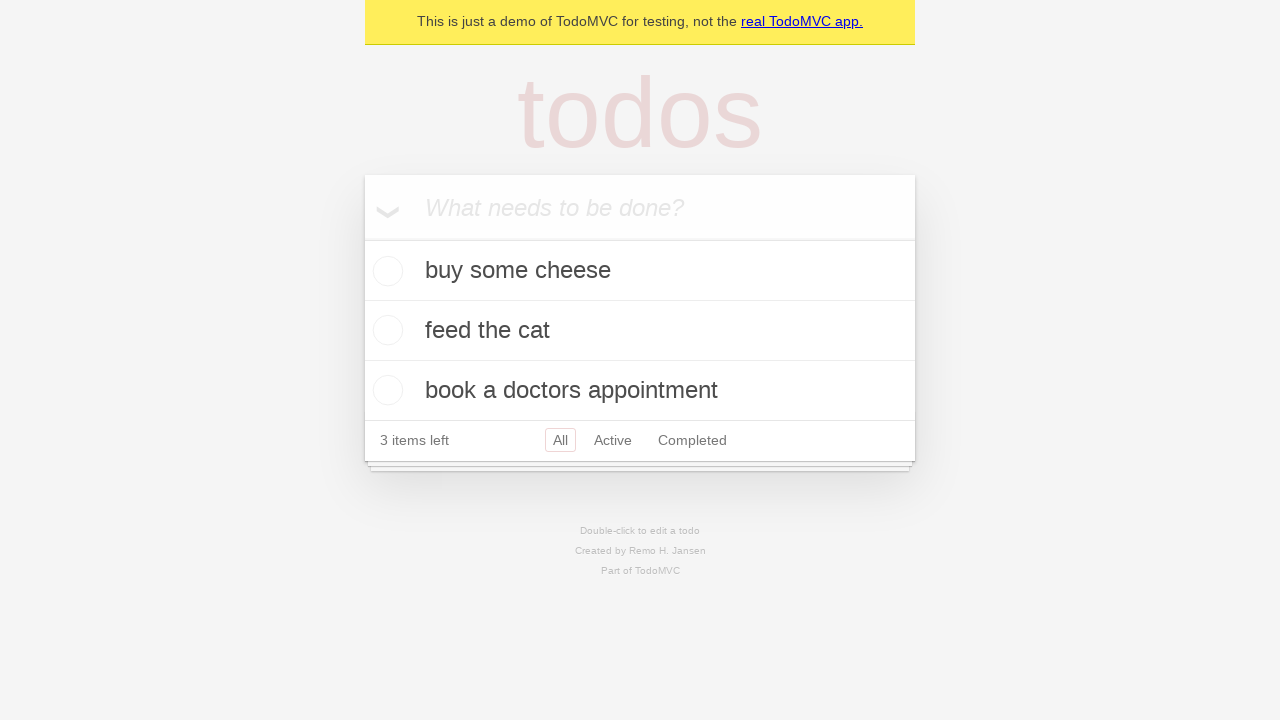

Waited for all 3 todo items to be created
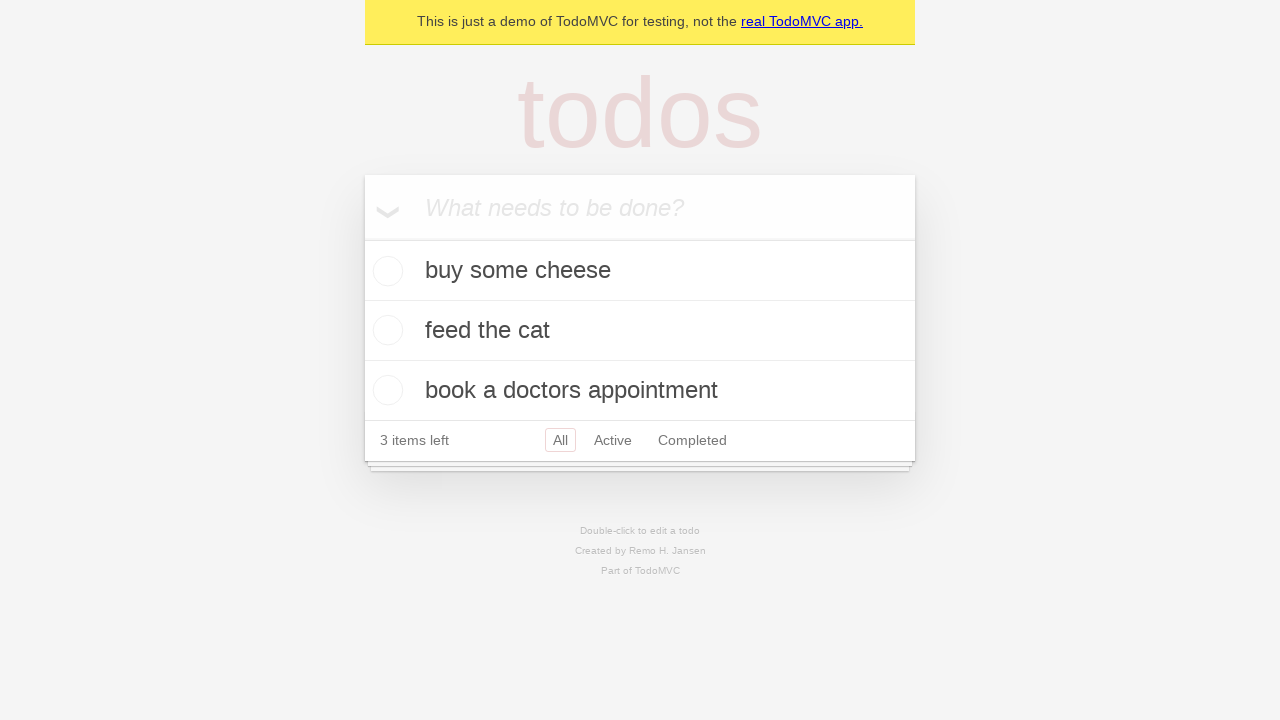

Clicked 'Mark all as complete' checkbox to check all todos at (362, 238) on internal:label="Mark all as complete"i
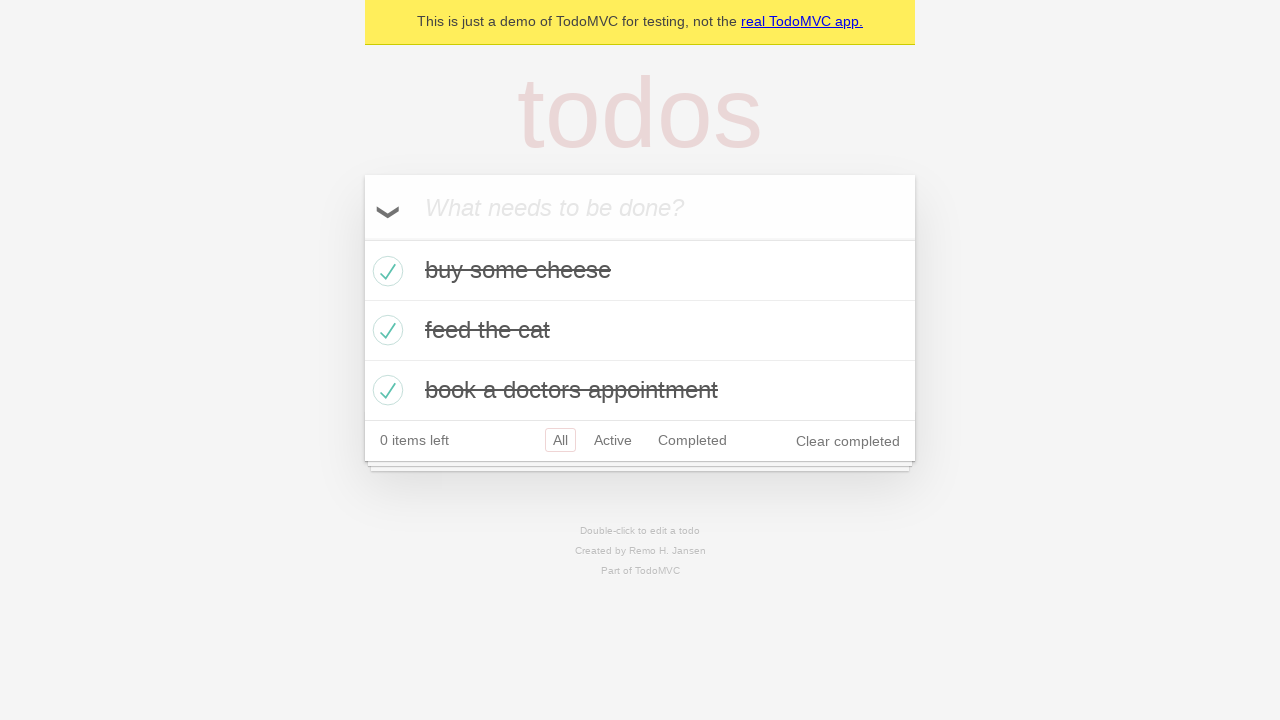

Unchecked the first todo item checkbox at (385, 271) on internal:testid=[data-testid="todo-item"s] >> nth=0 >> internal:role=checkbox
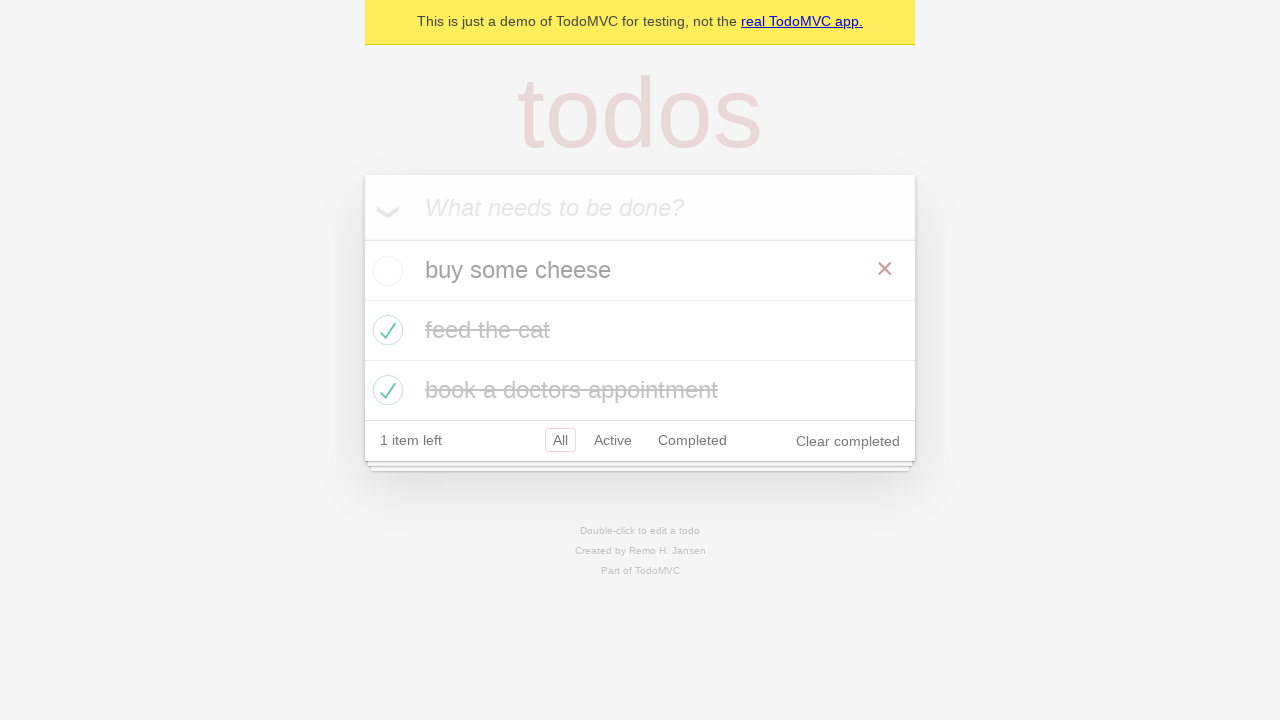

Checked the first todo item checkbox again at (385, 271) on internal:testid=[data-testid="todo-item"s] >> nth=0 >> internal:role=checkbox
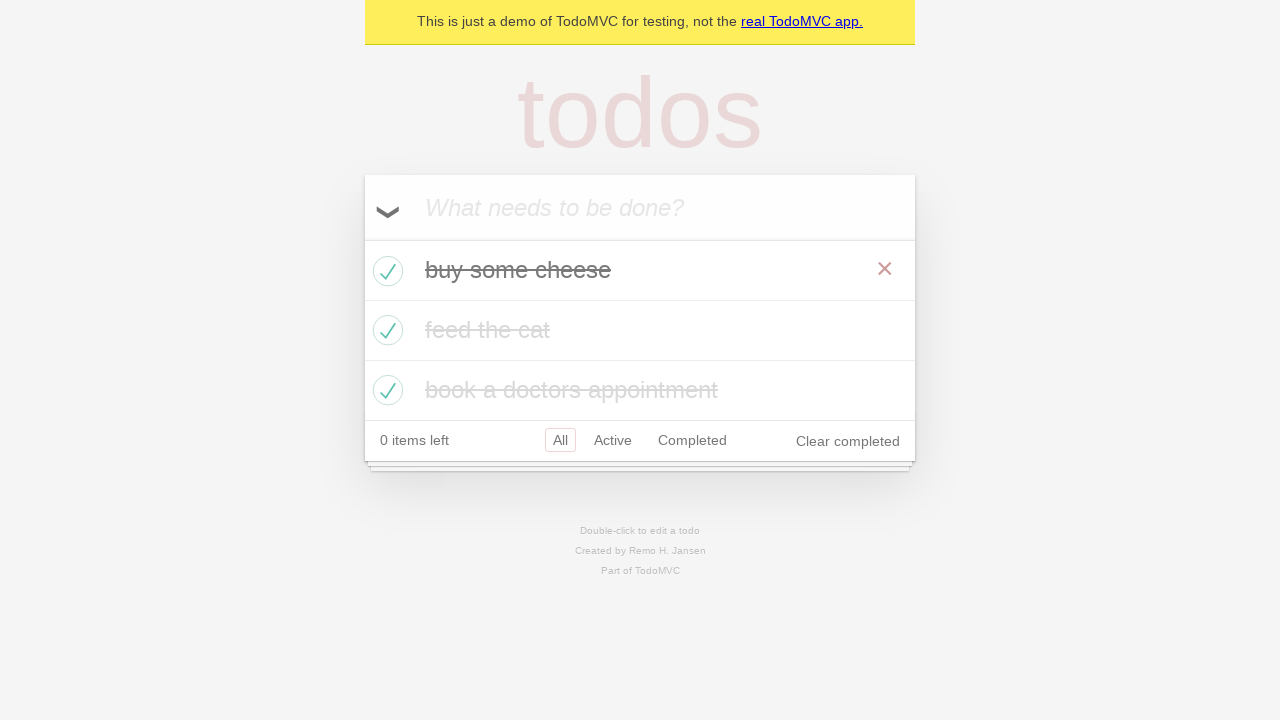

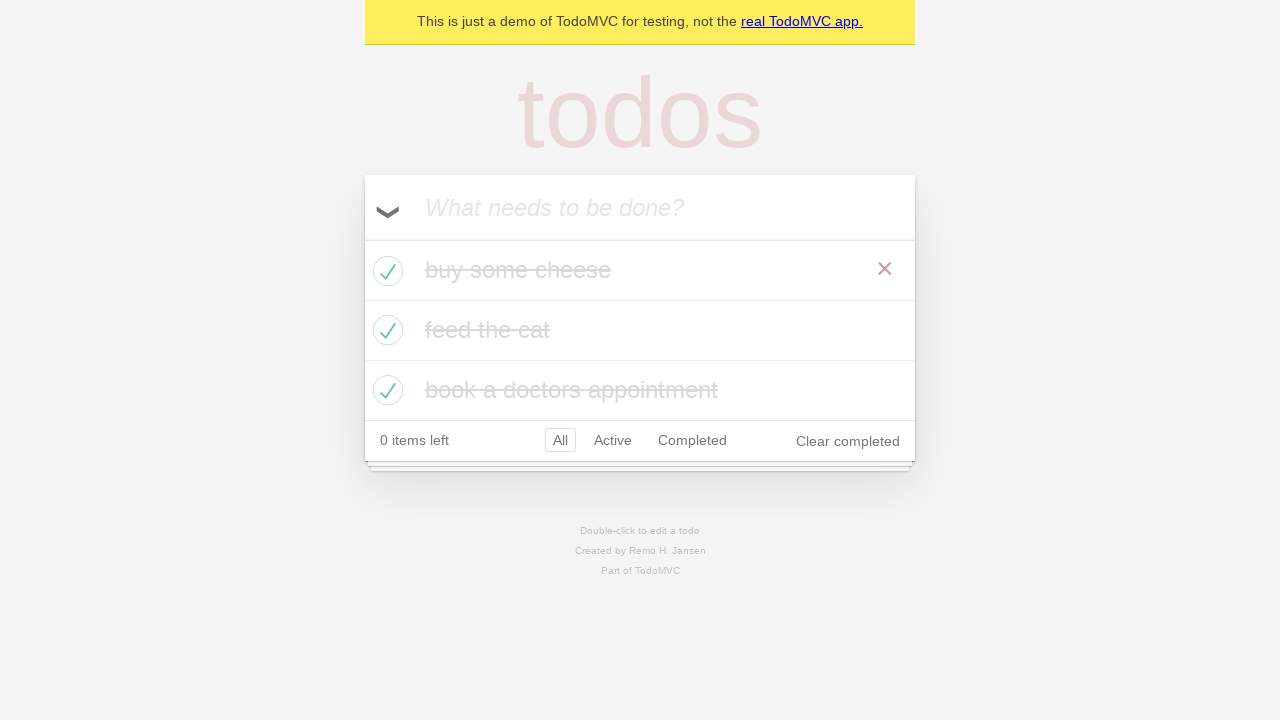